Tests a stoic quote generator by clicking the generate button and verifying that a quote is displayed

Starting URL: https://stoic-quote-generator.web.app/

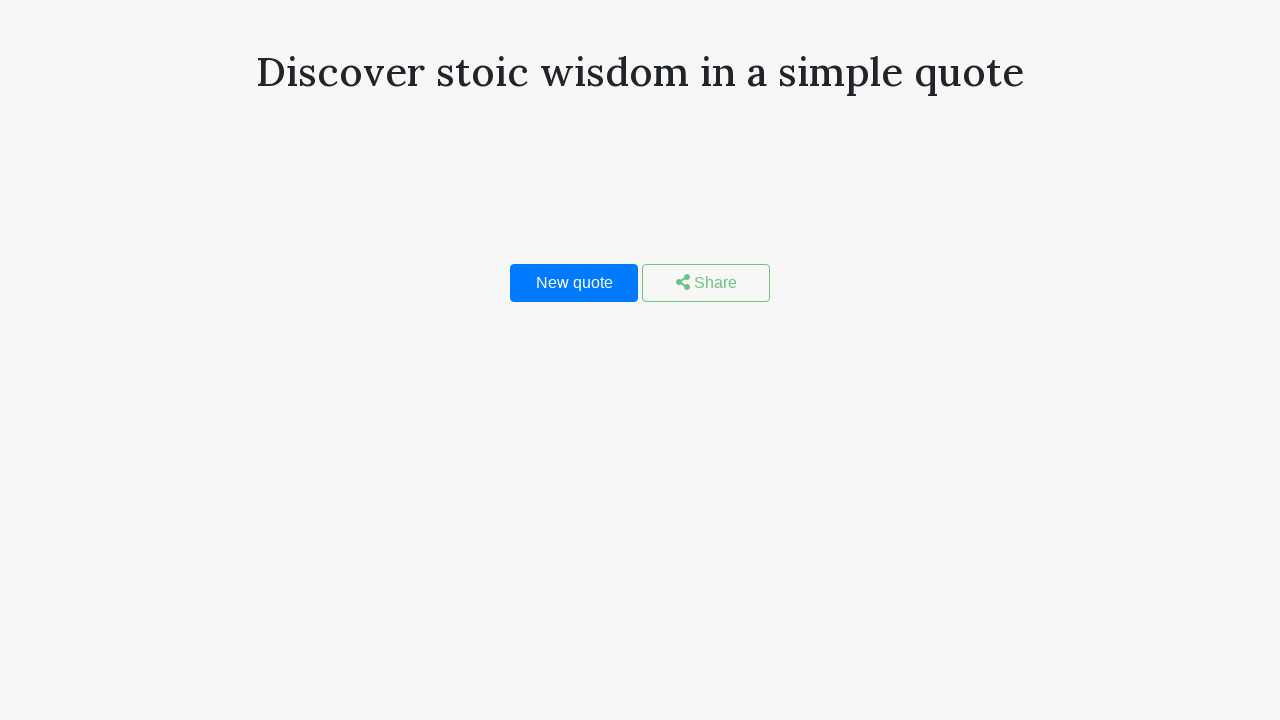

Clicked the generate quote button at (574, 283) on .btn-primary
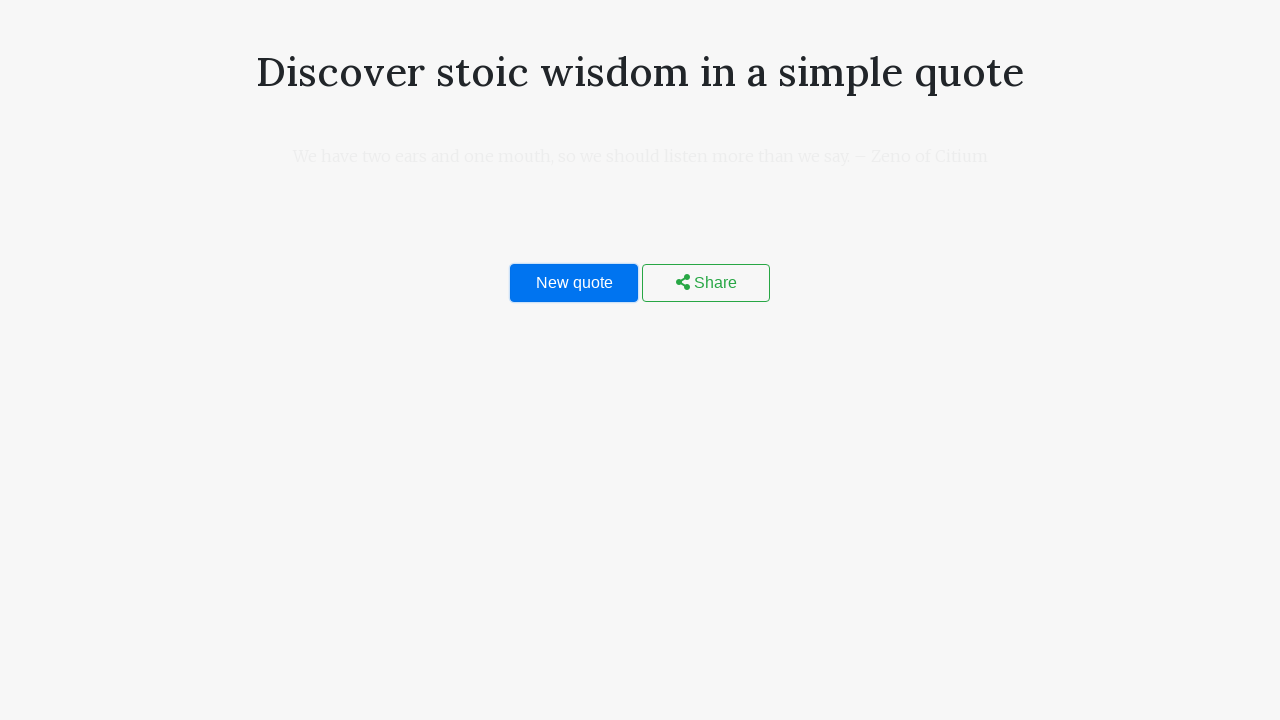

Quote display element loaded
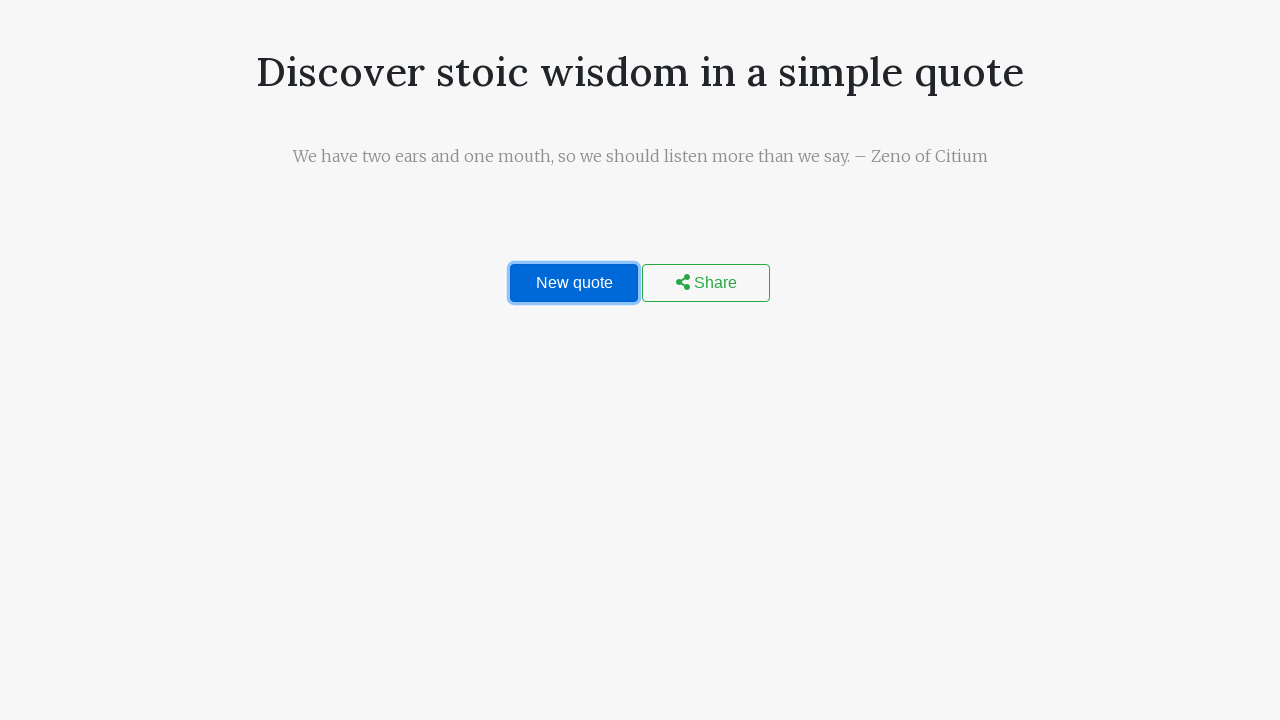

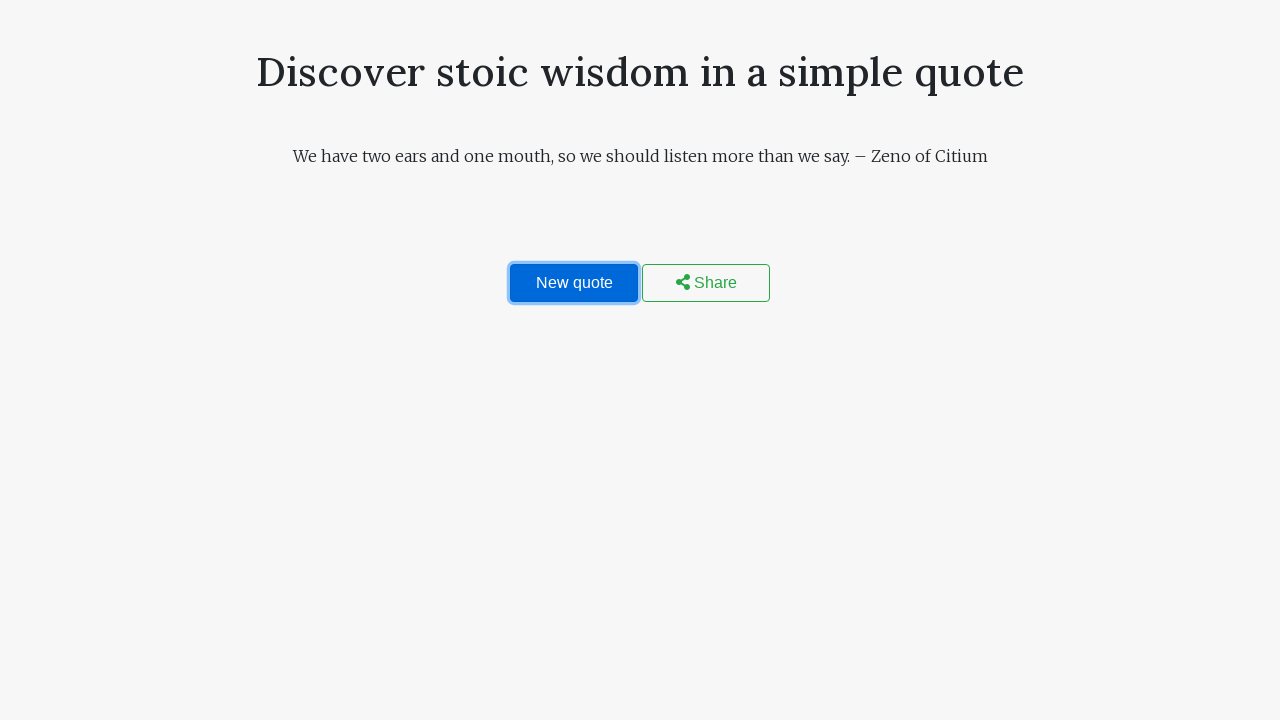